Tests the Elements section by navigating to Text Box, filling out a form with user information (name, email, addresses), and verifying the submission displays the correct name.

Starting URL: https://demoqa.com/

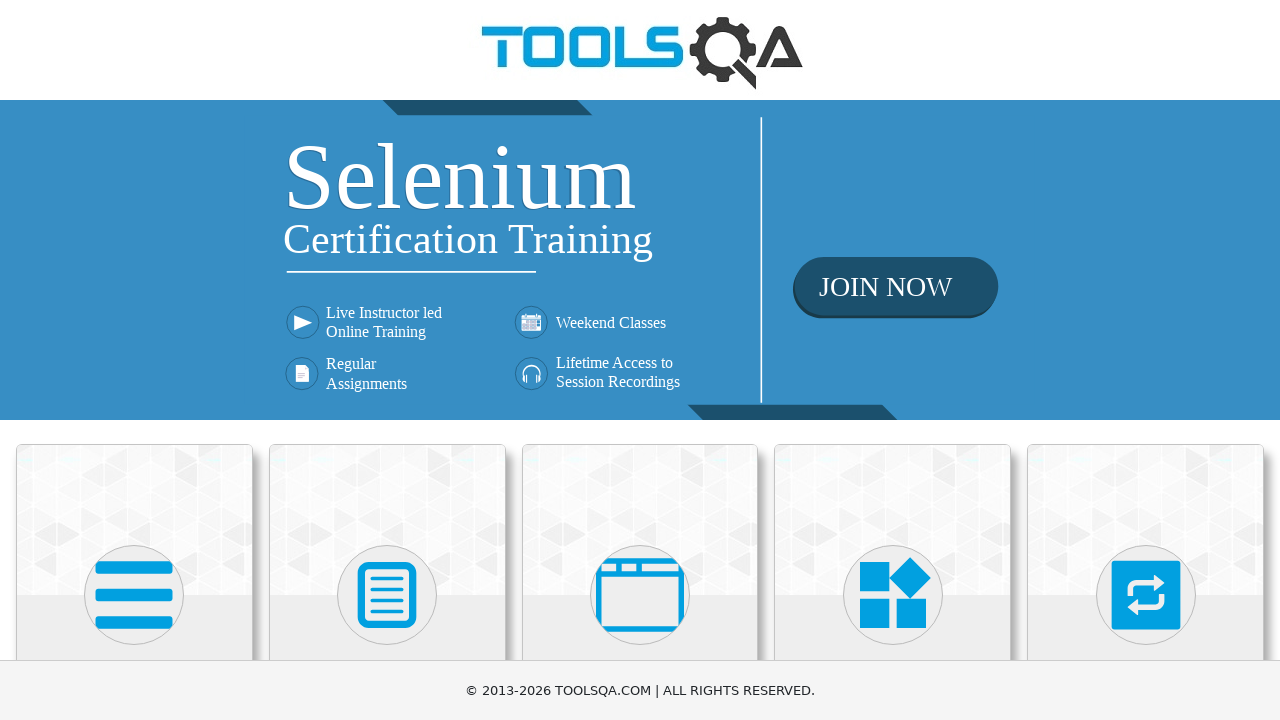

Elements heading appeared and is ready
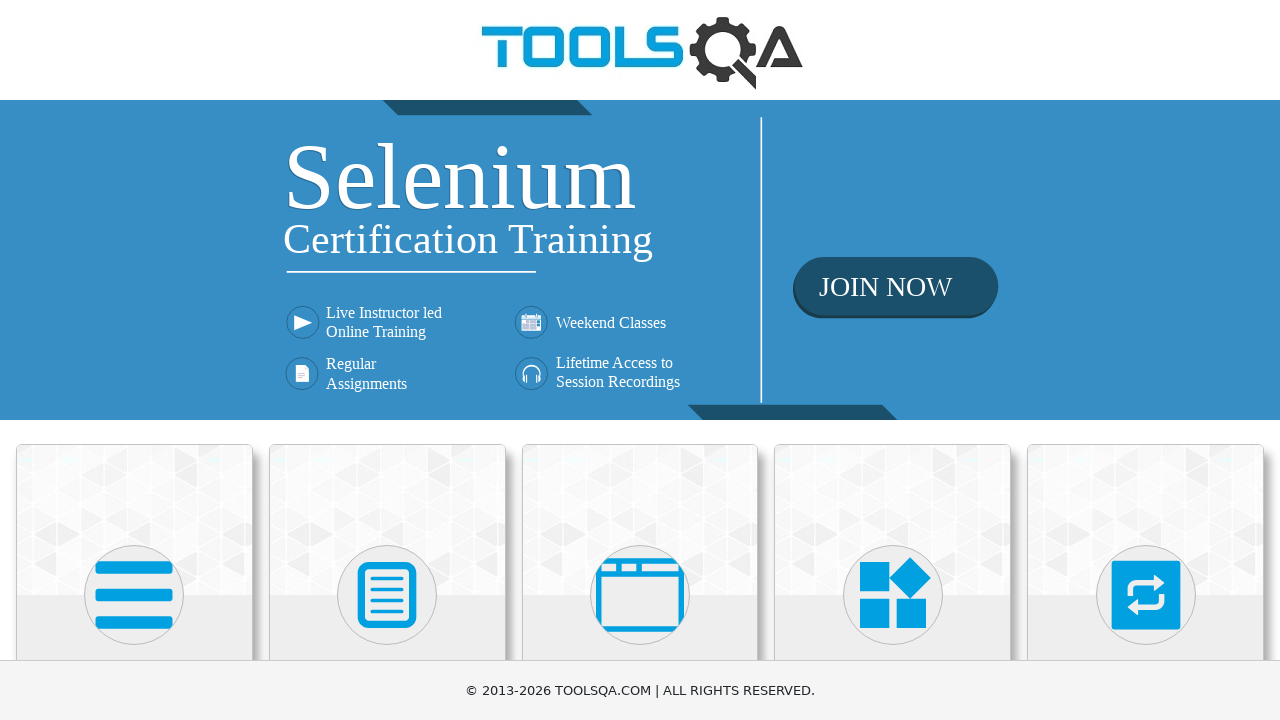

Clicked Elements heading to expand section at (134, 360) on internal:role=heading[name="Elements"i]
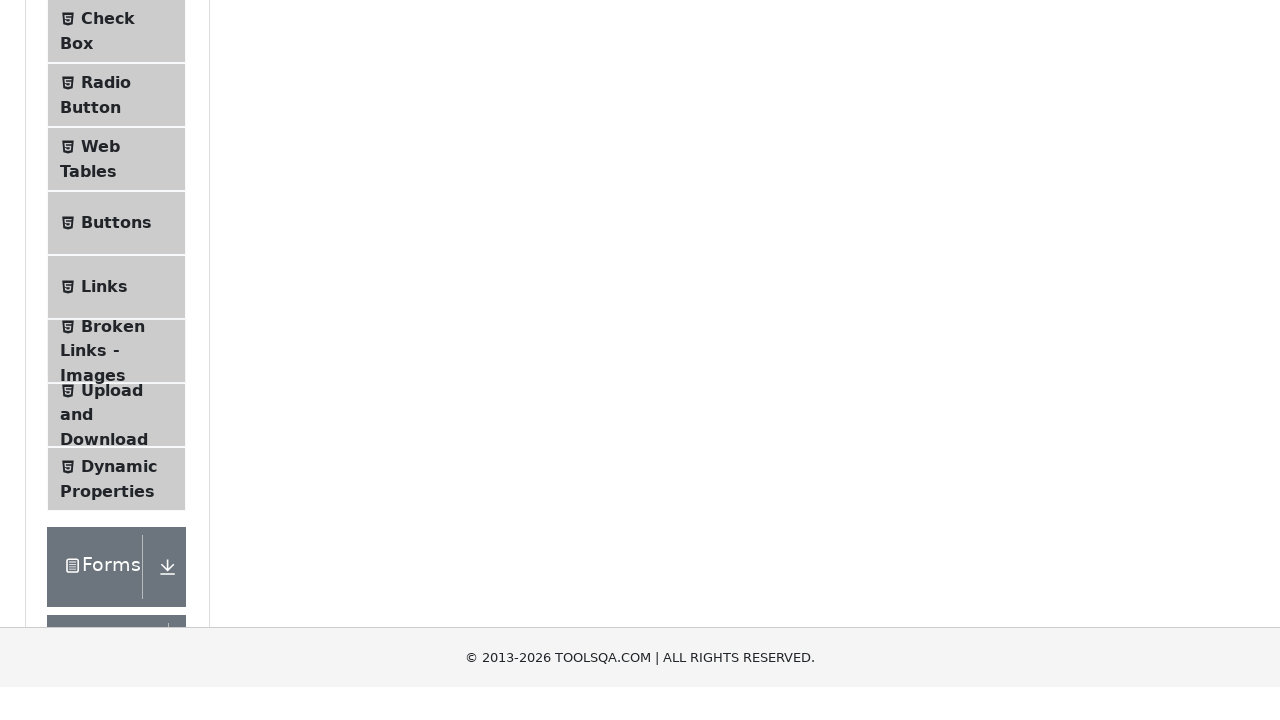

Clicked Text Box option in Elements menu at (119, 261) on internal:text="Text Box"i
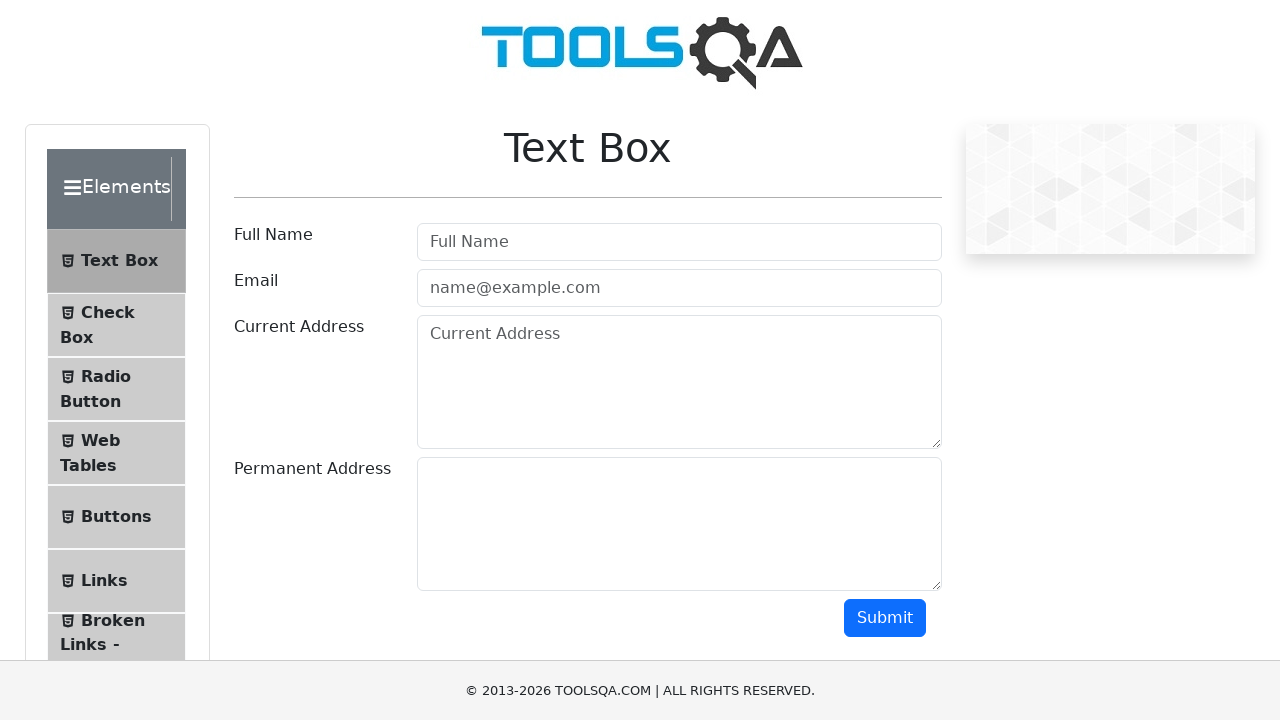

Filled Full Name field with 'Manisha' on #userName
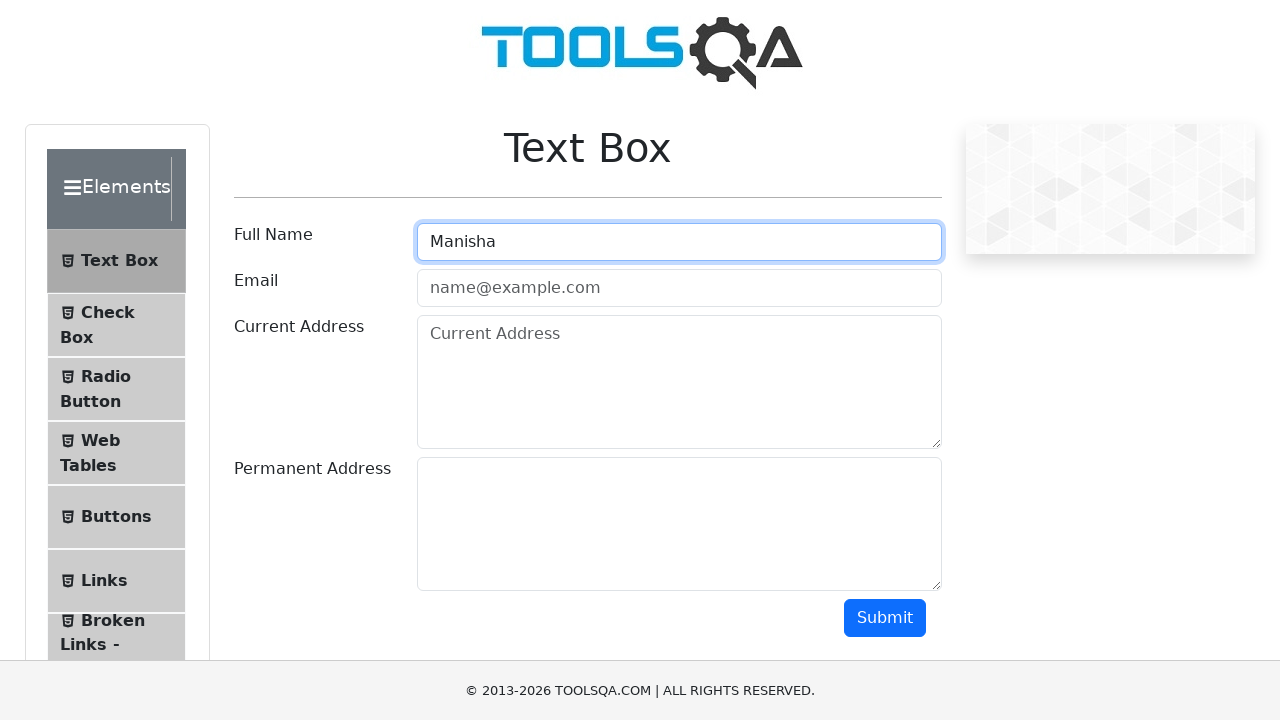

Filled Email field with 'manisha123@gmail.com' on #userEmail
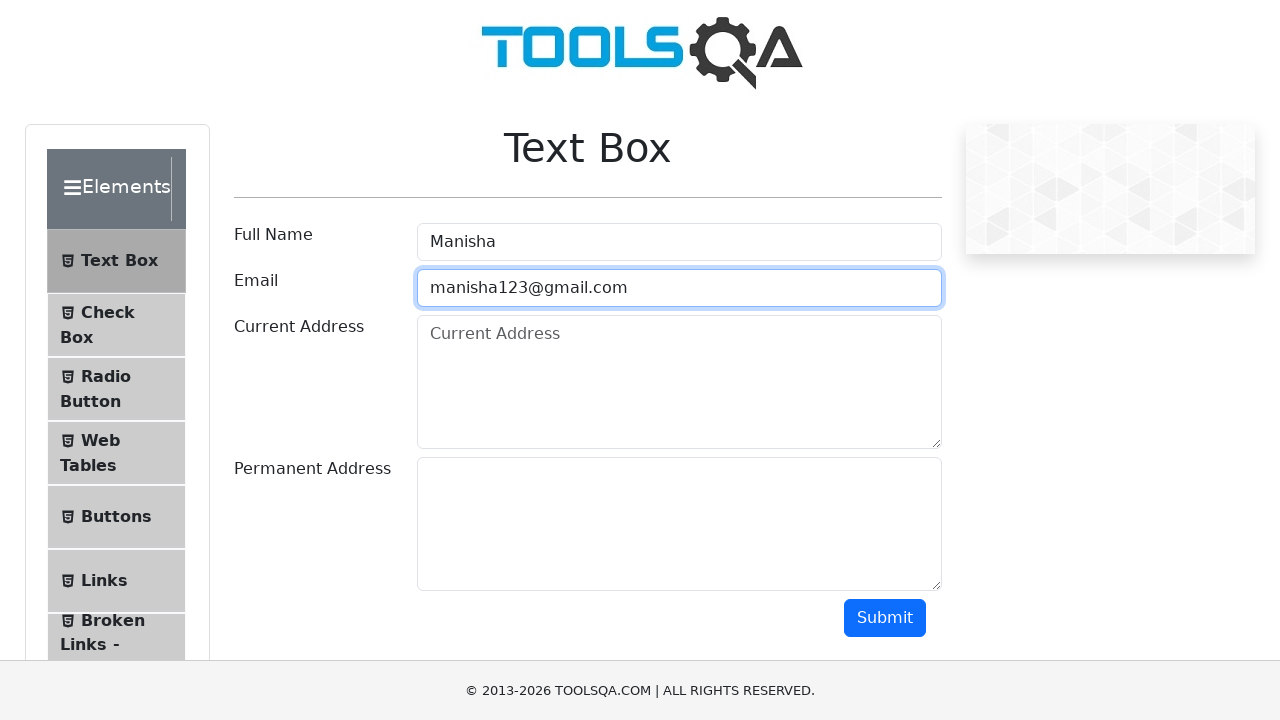

Filled Current Address field with 'lingampalli,d.no-123' on #currentAddress
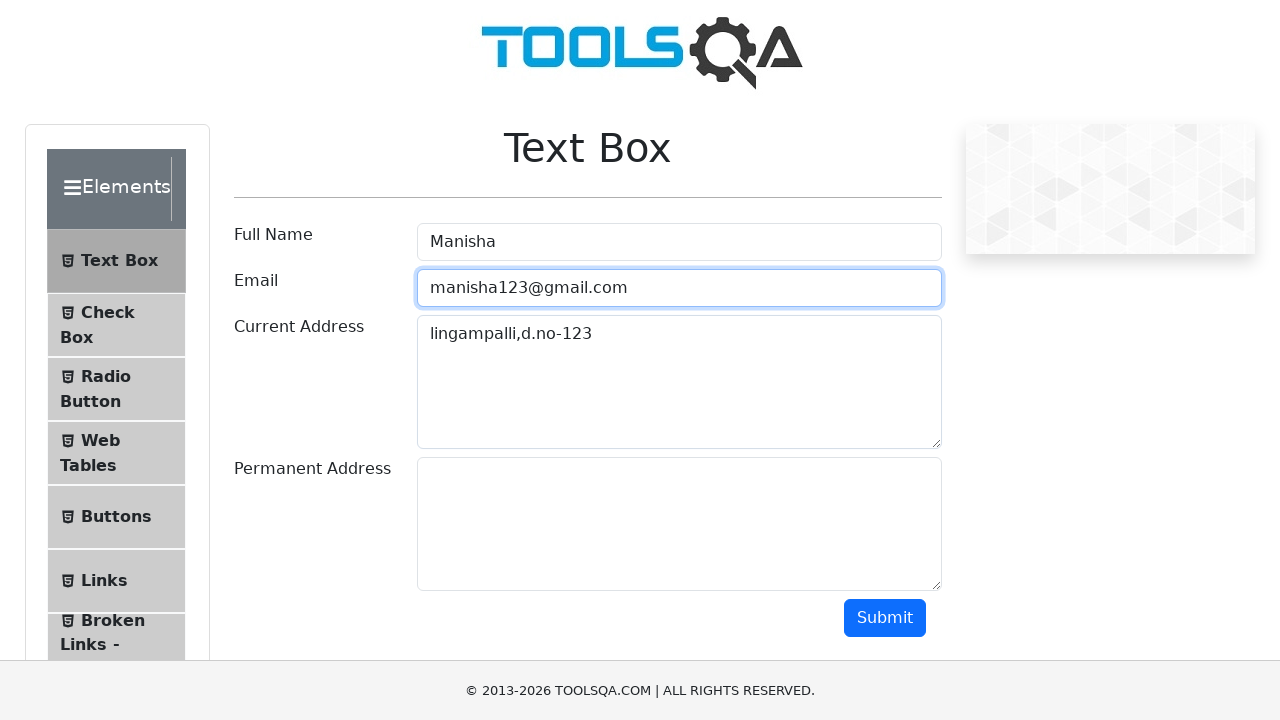

Filled Permanent Address field with 'lingampalli,d.no-123' on #permanentAddress
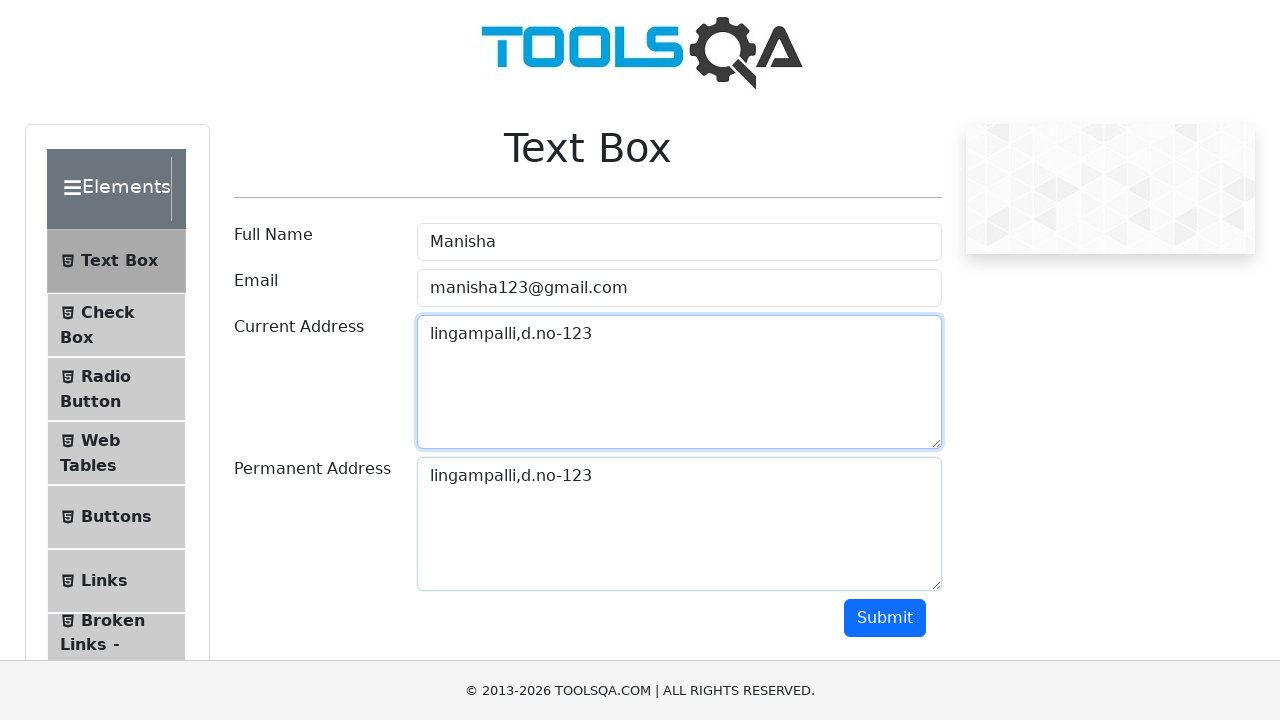

Clicked Submit button to submit the form at (885, 618) on #submit
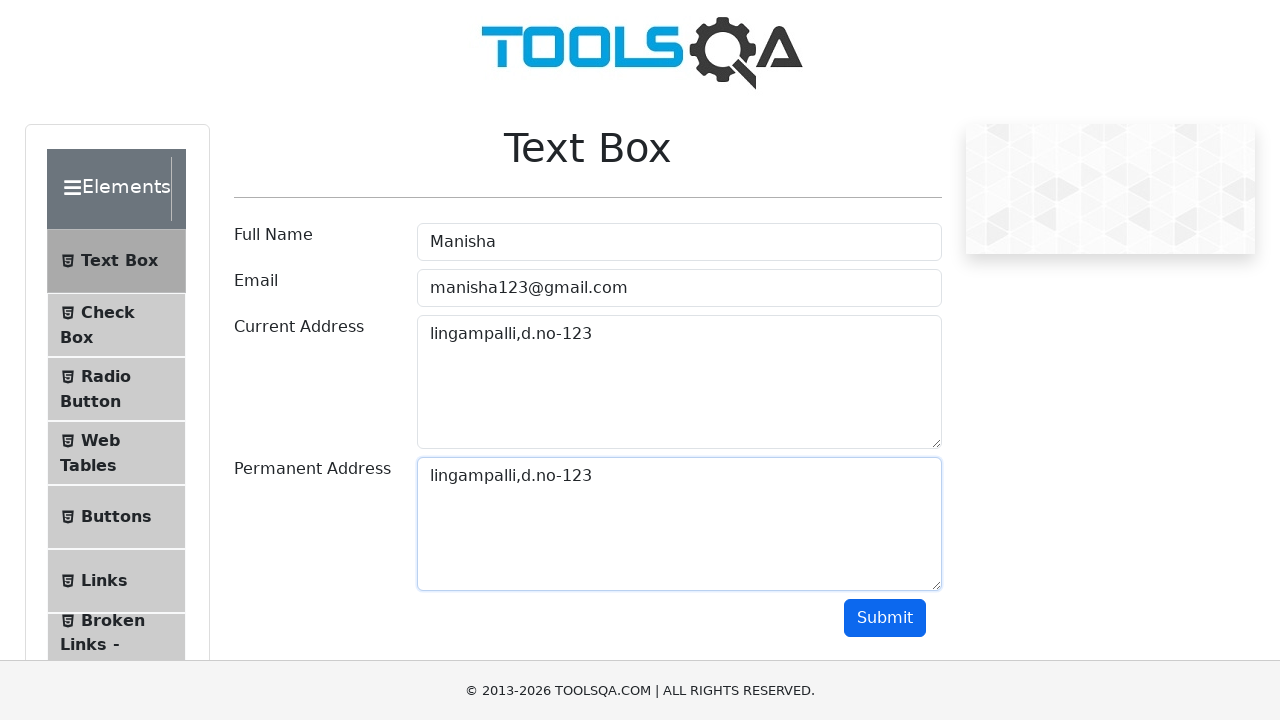

Retrieved submitted name from output section
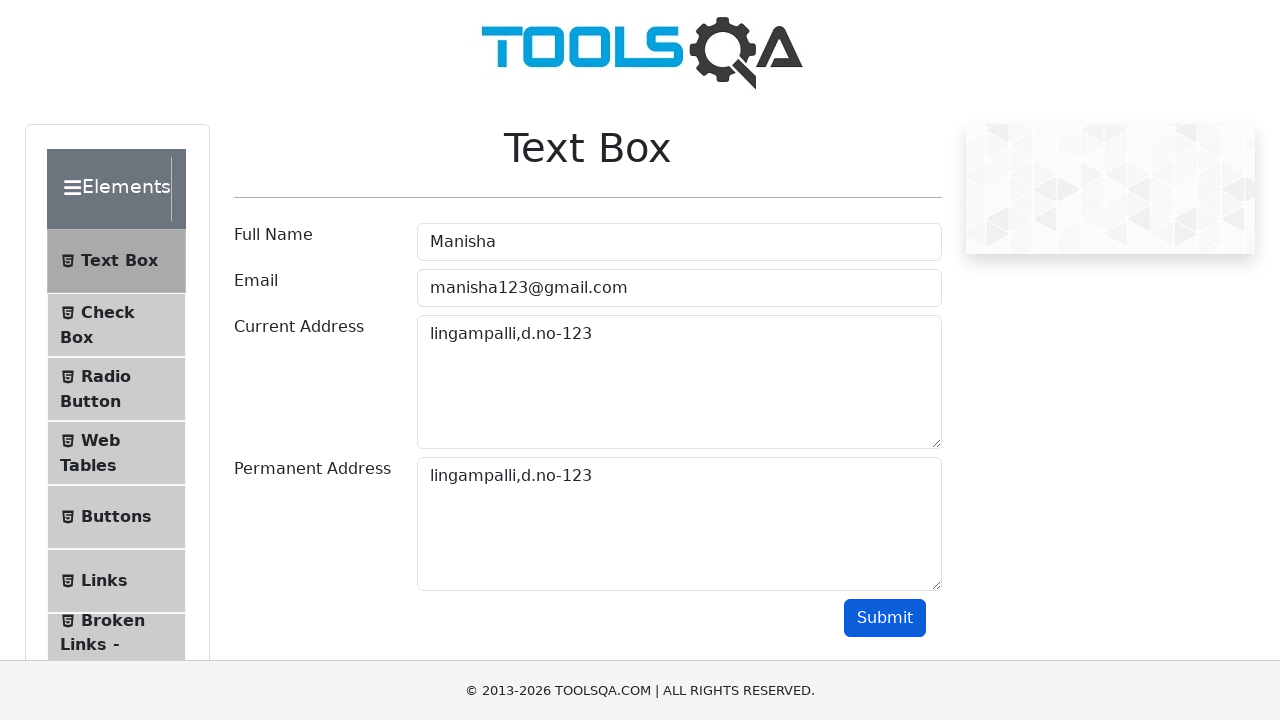

Verified that submitted name 'Manisha' appears in output
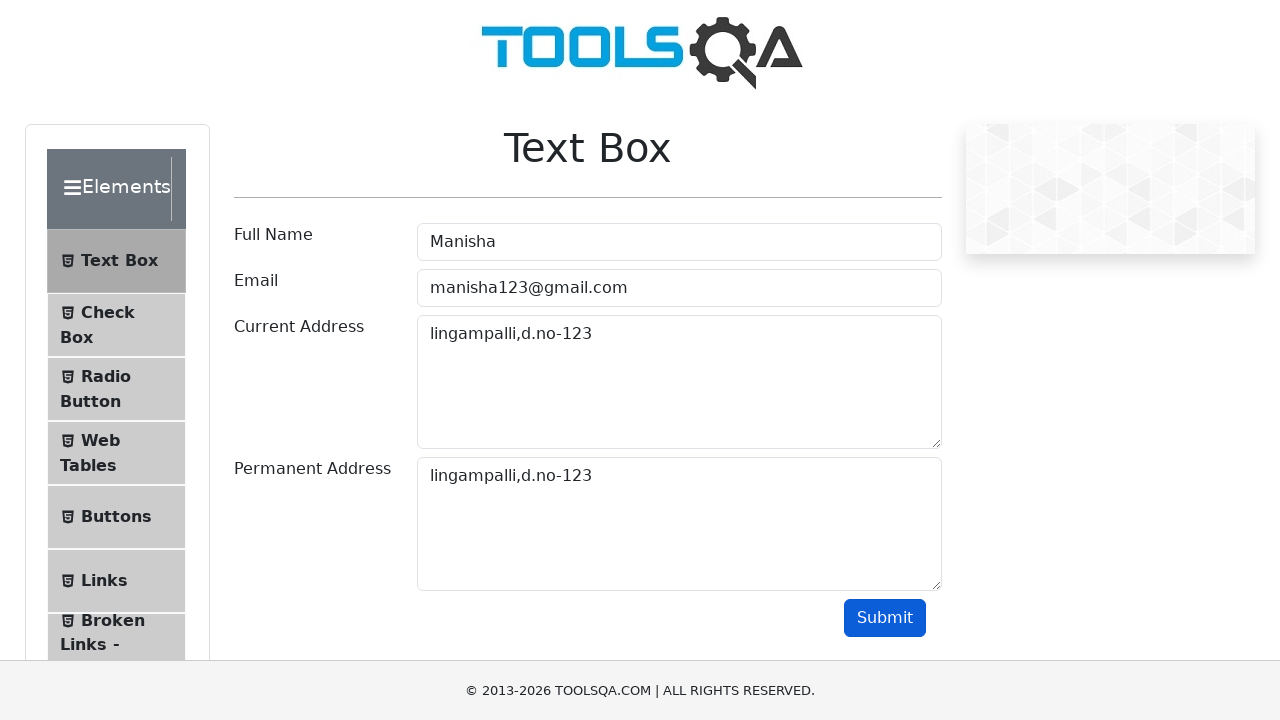

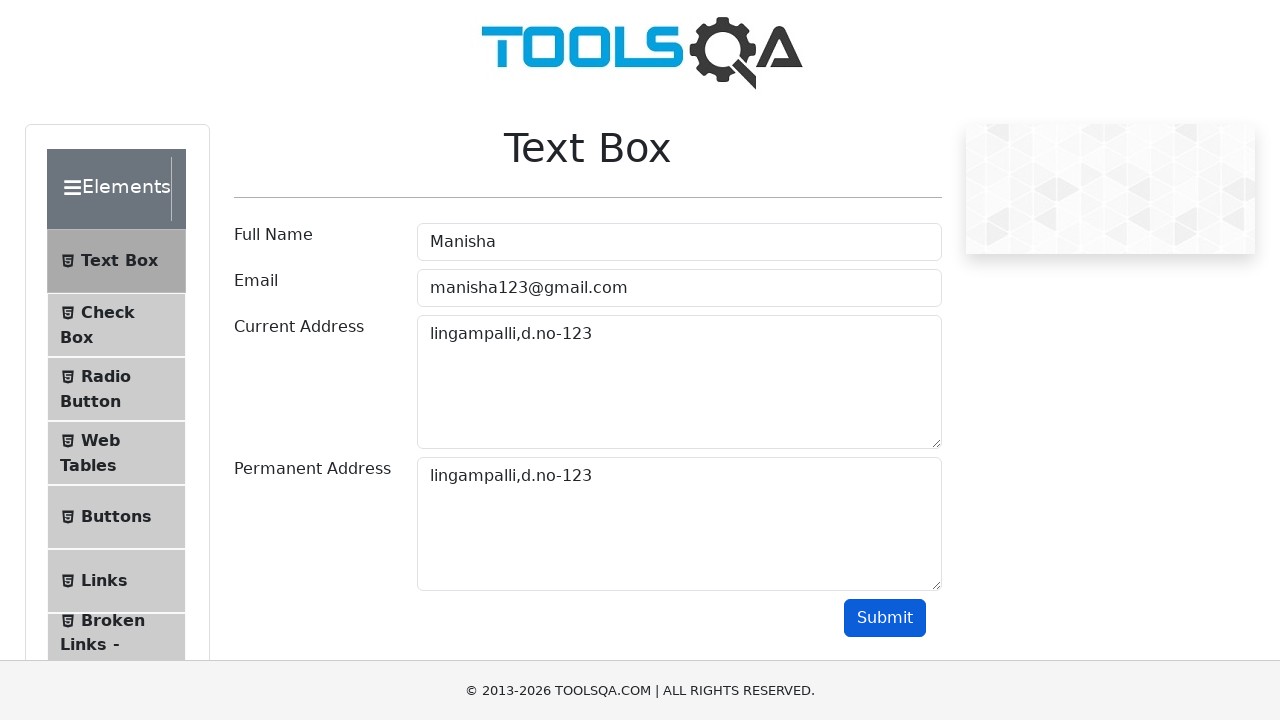